Tests adding multiple items (Potato, Mushroom, Pista) to cart, opens cart preview, and verifies items are correctly added

Starting URL: https://rahulshettyacademy.com/seleniumPractise/#/

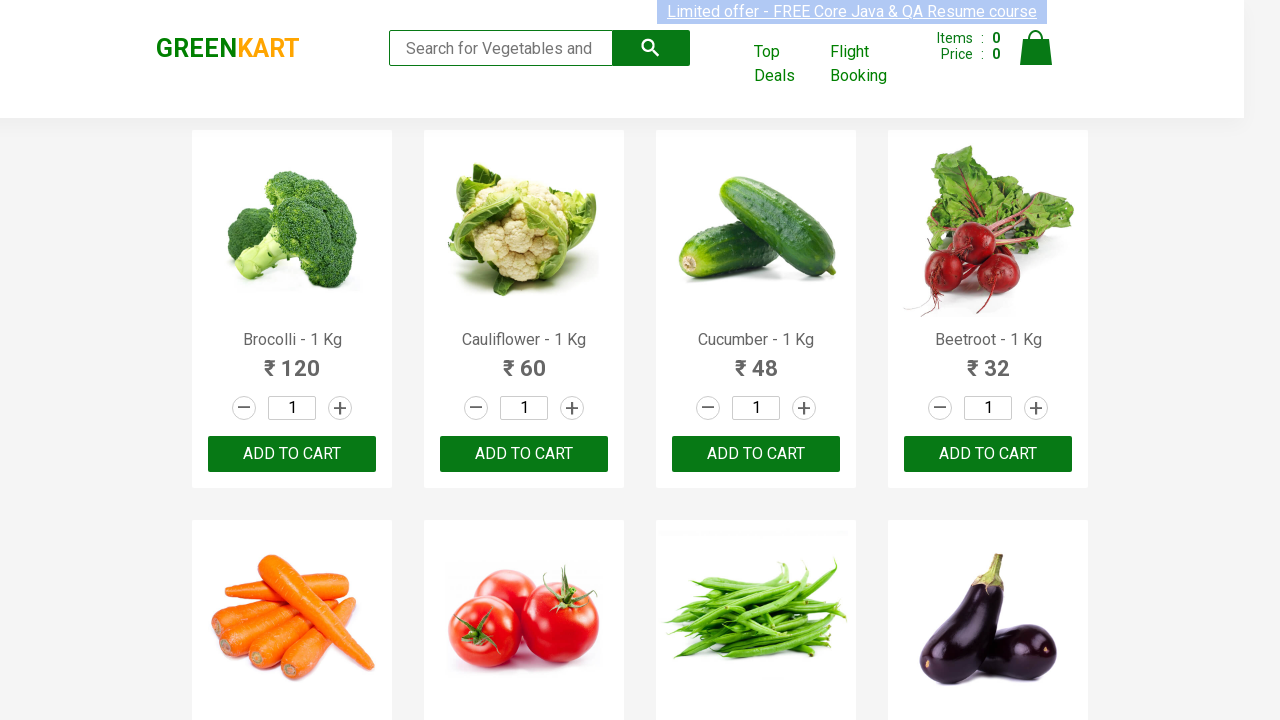

Waited for products to load on the page
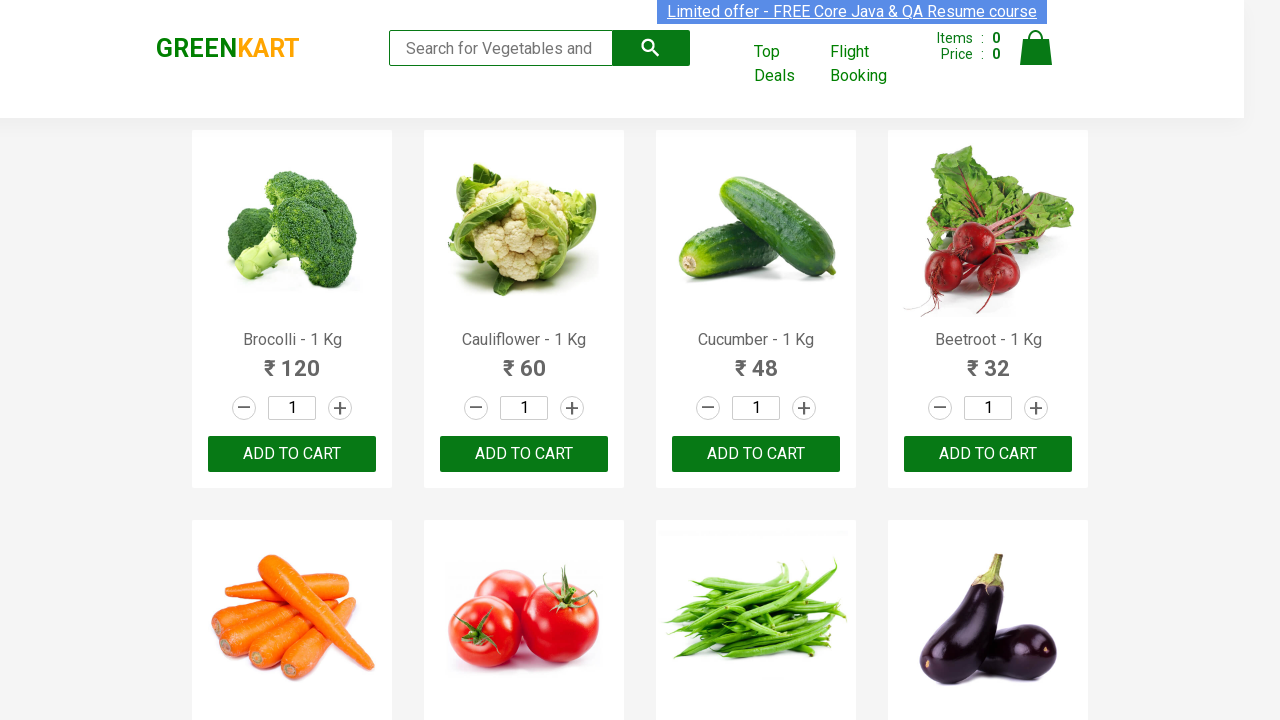

Added 'mushroom' to cart at (524, 360) on div.product-action button[type='button'] >> nth=9
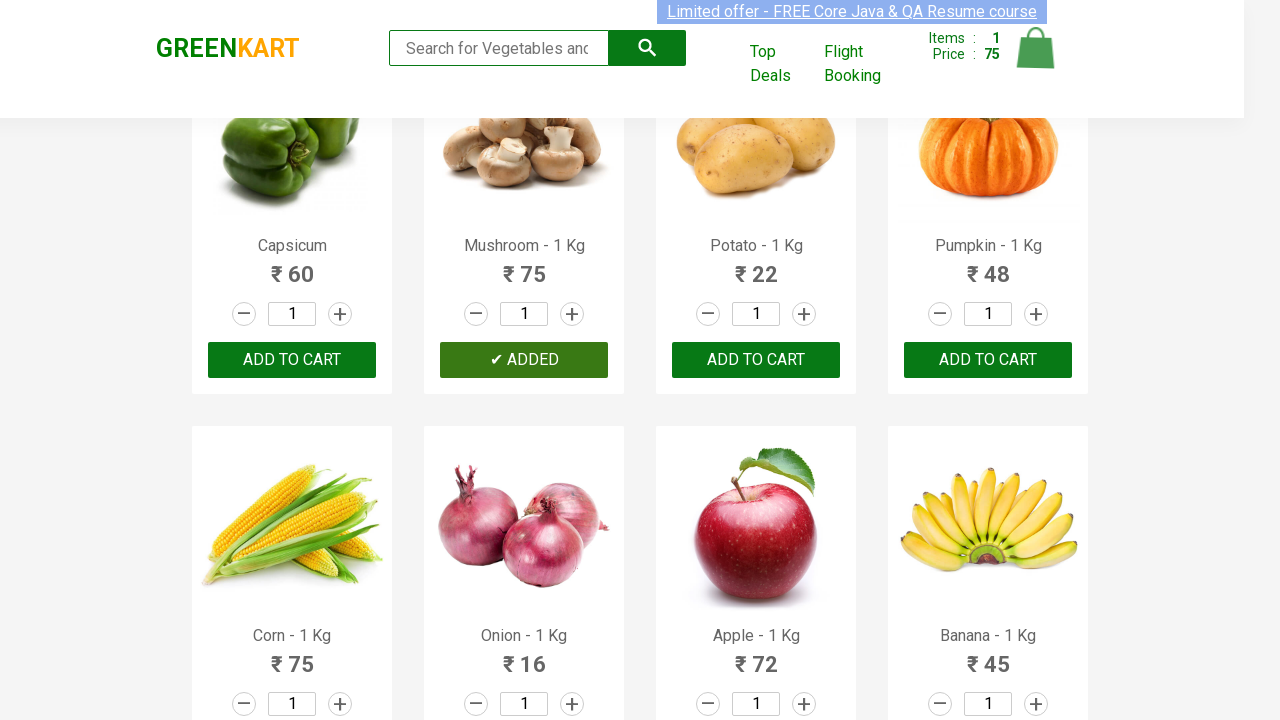

Added 'potato' to cart at (756, 360) on div.product-action button[type='button'] >> nth=10
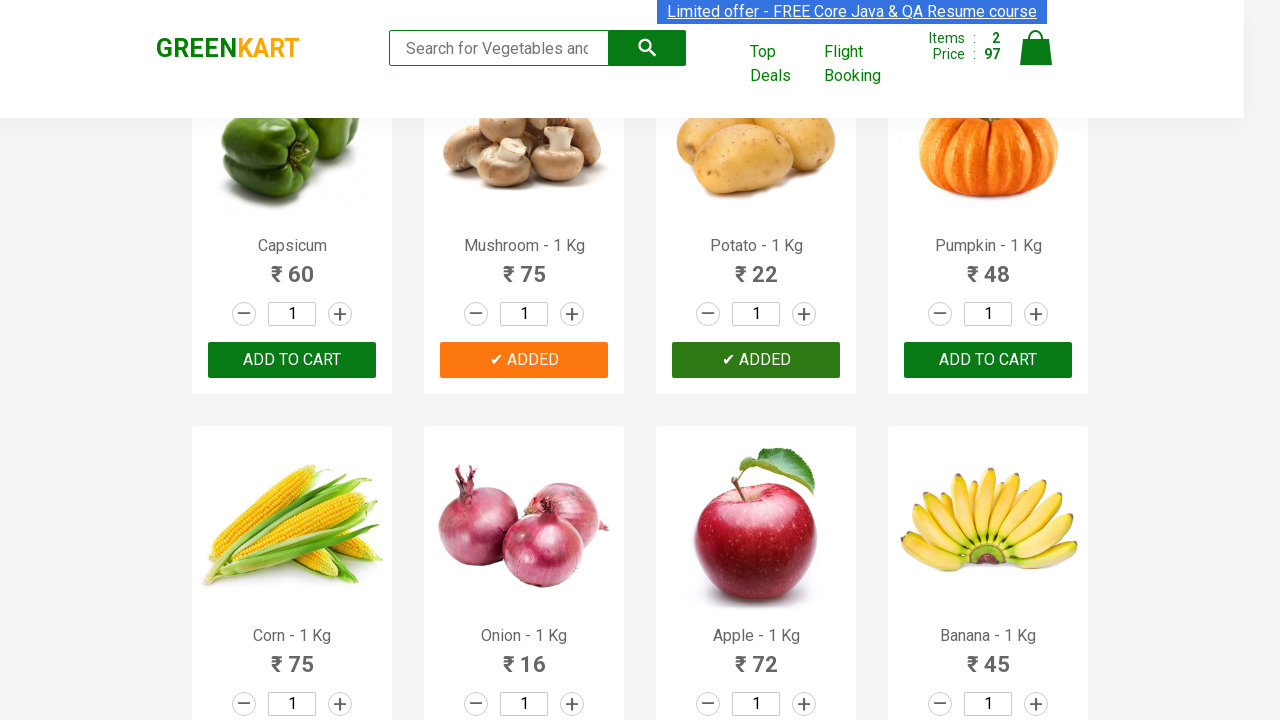

Added 'pista' to cart at (756, 360) on div.product-action button[type='button'] >> nth=26
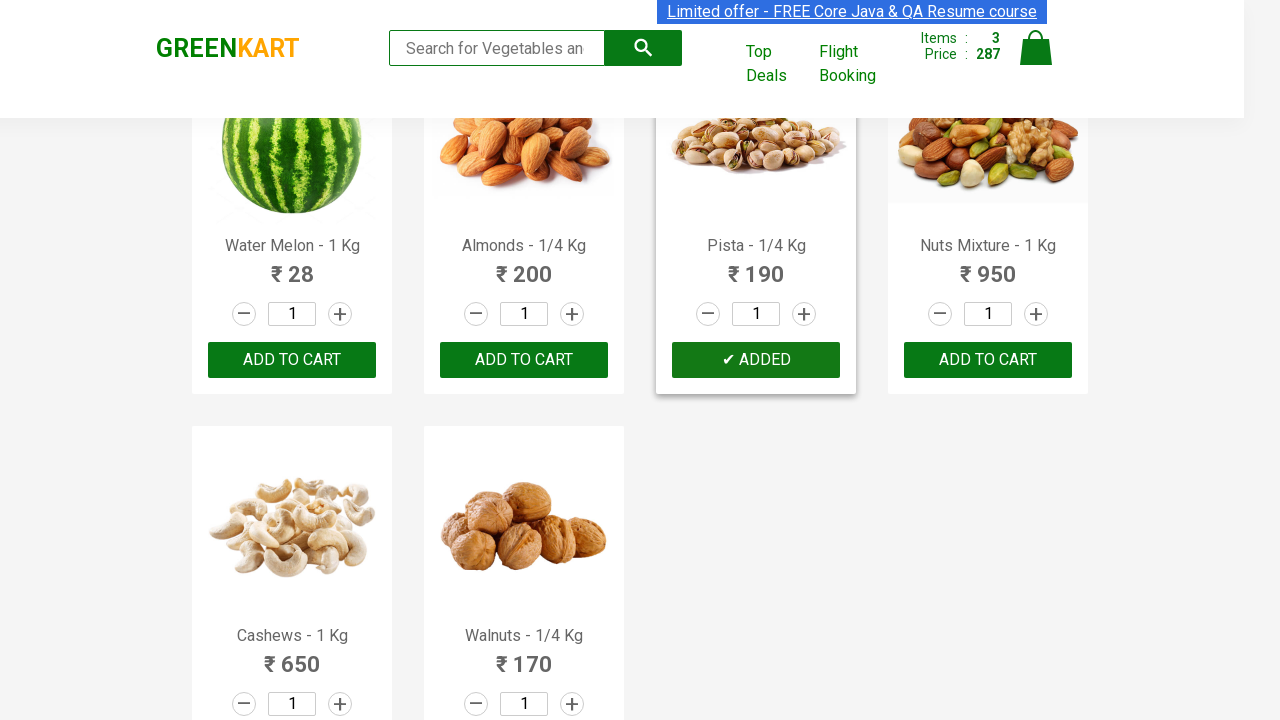

Clicked on cart icon to open cart preview at (1036, 48) on img[alt='Cart']
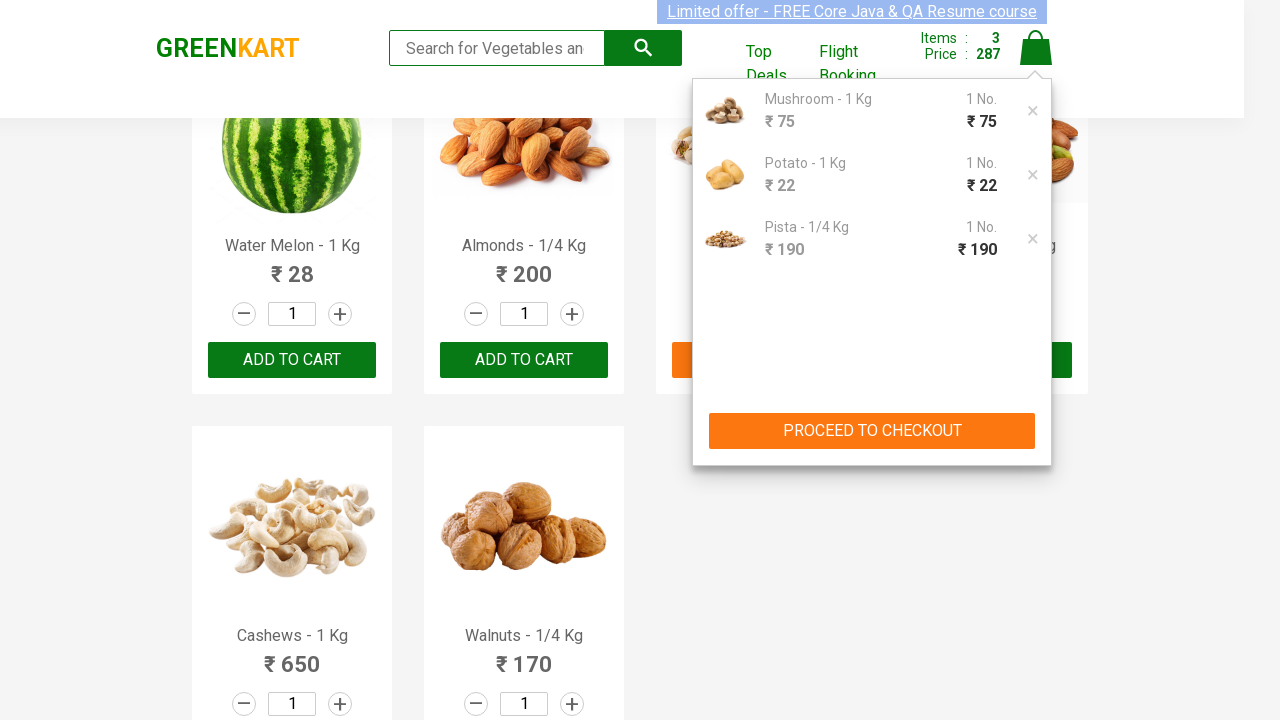

Cart preview loaded with products
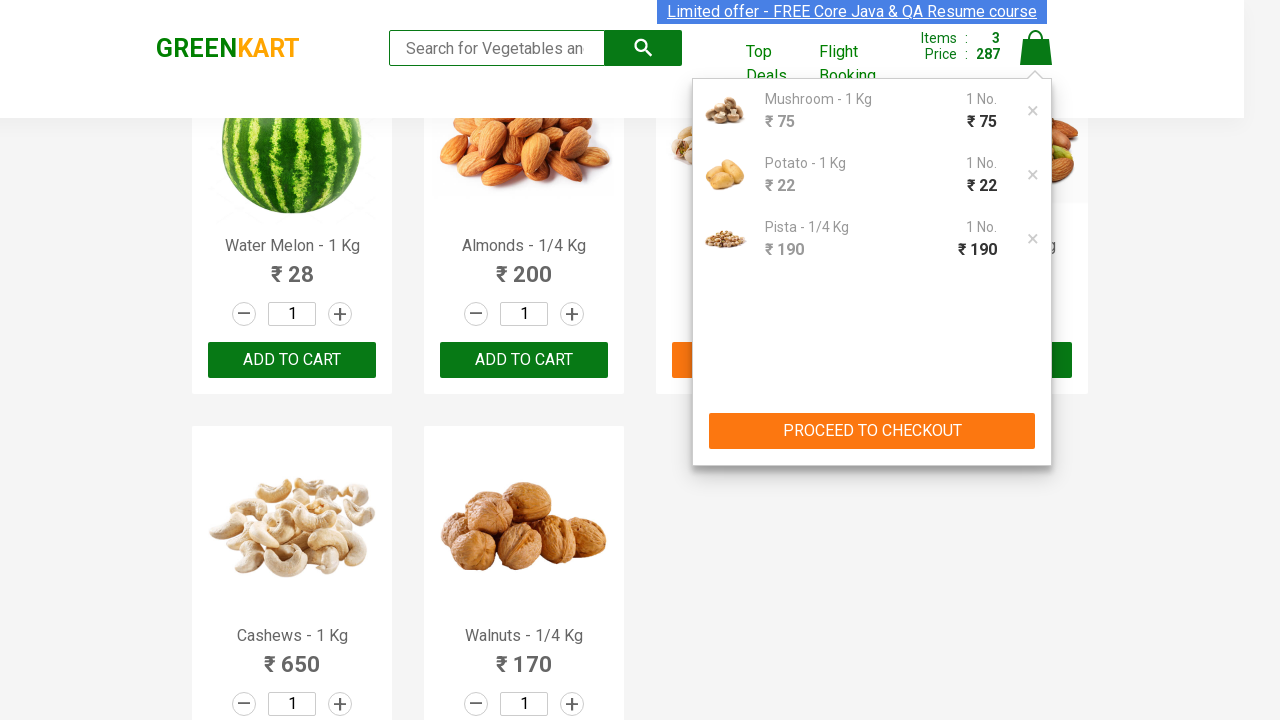

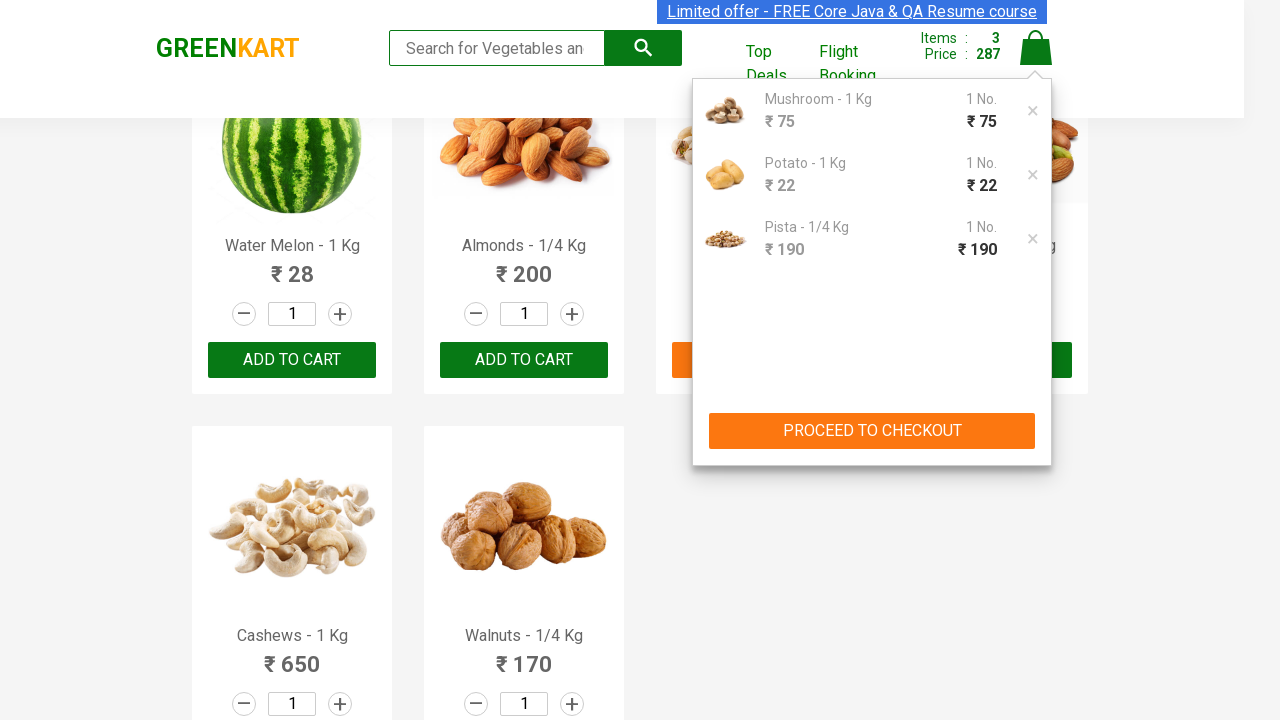